Navigates to Flipkart homepage using Firefox browser

Starting URL: https://www.flipkart.com/

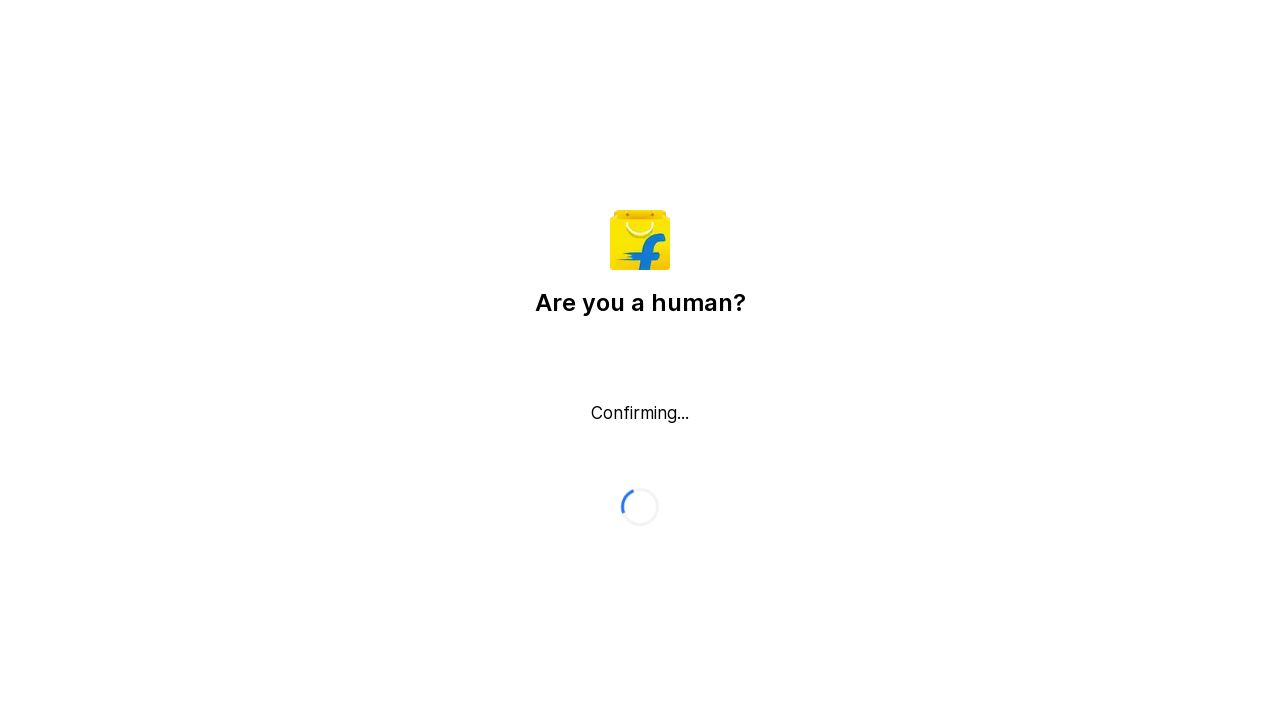

Waited for Flipkart homepage to fully load (networkidle state)
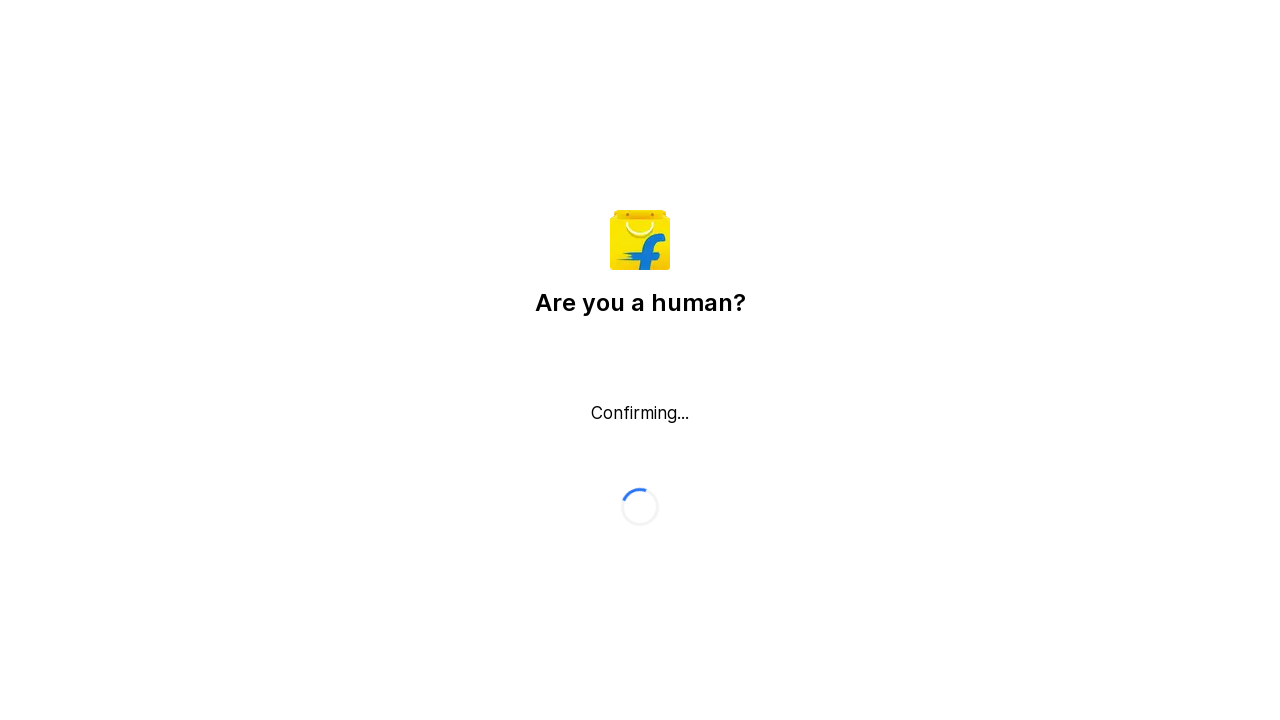

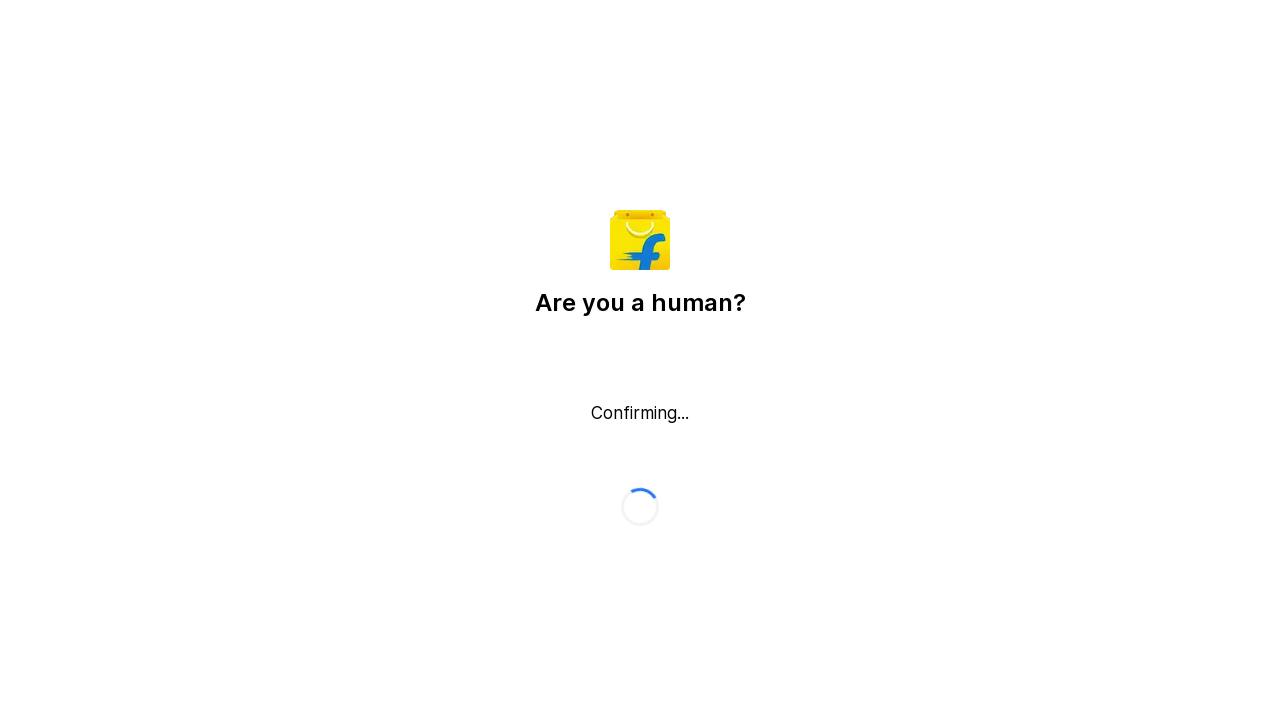